Tests dynamic loading functionality by clicking a start button, waiting for loading indicator to disappear, and verifying "Hello World!" text appears.

Starting URL: https://automationfc.github.io/dynamic-loading/

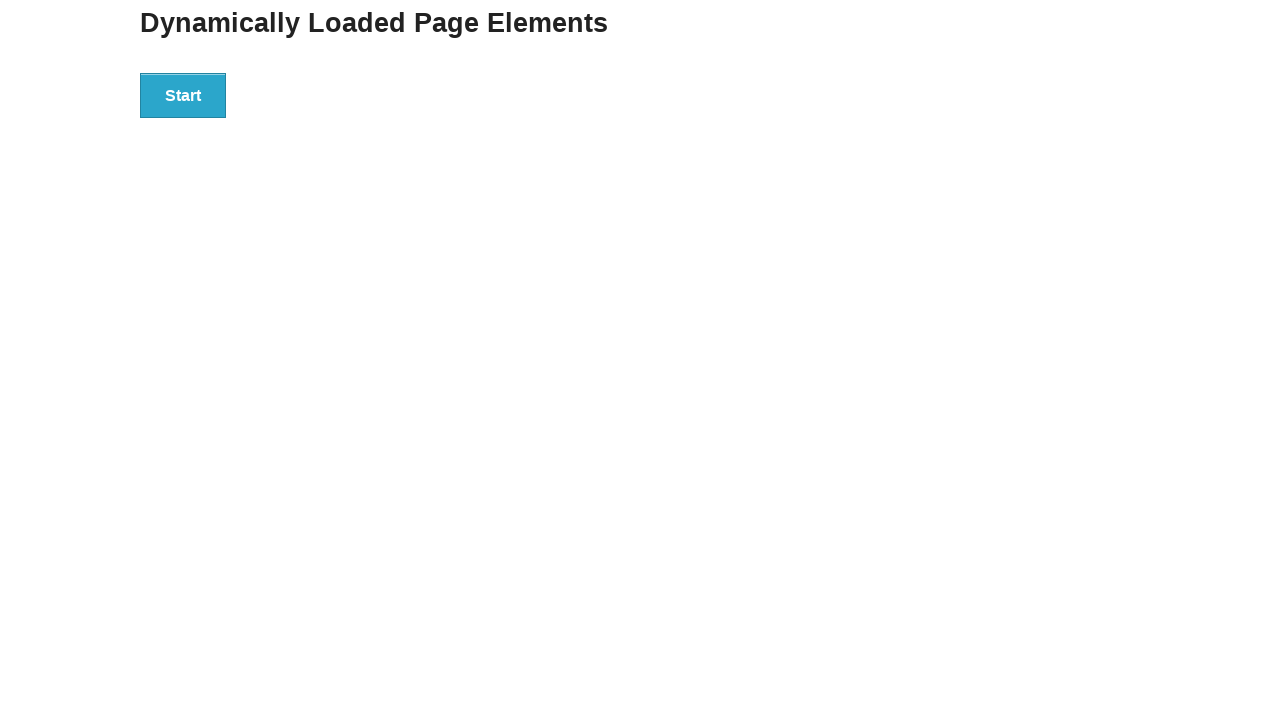

Clicked Start button to initiate dynamic loading at (183, 95) on xpath=//button[text()='Start']
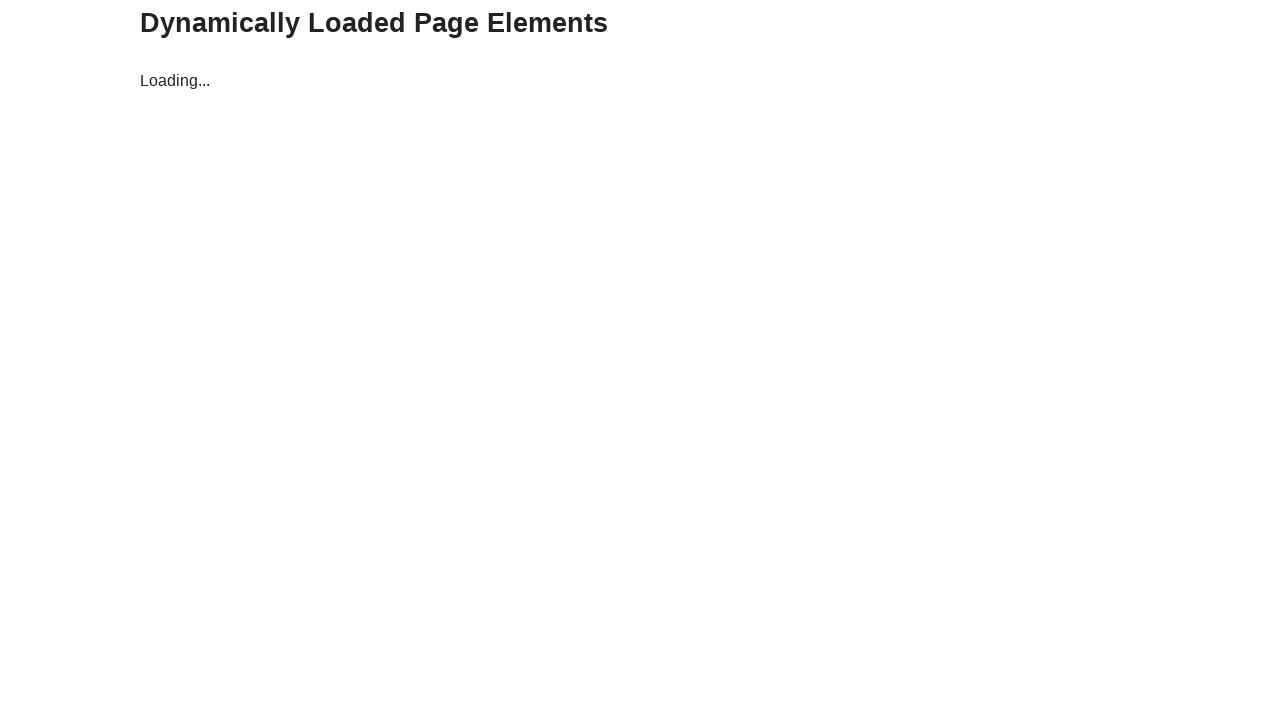

Loading indicator disappeared after 2 seconds
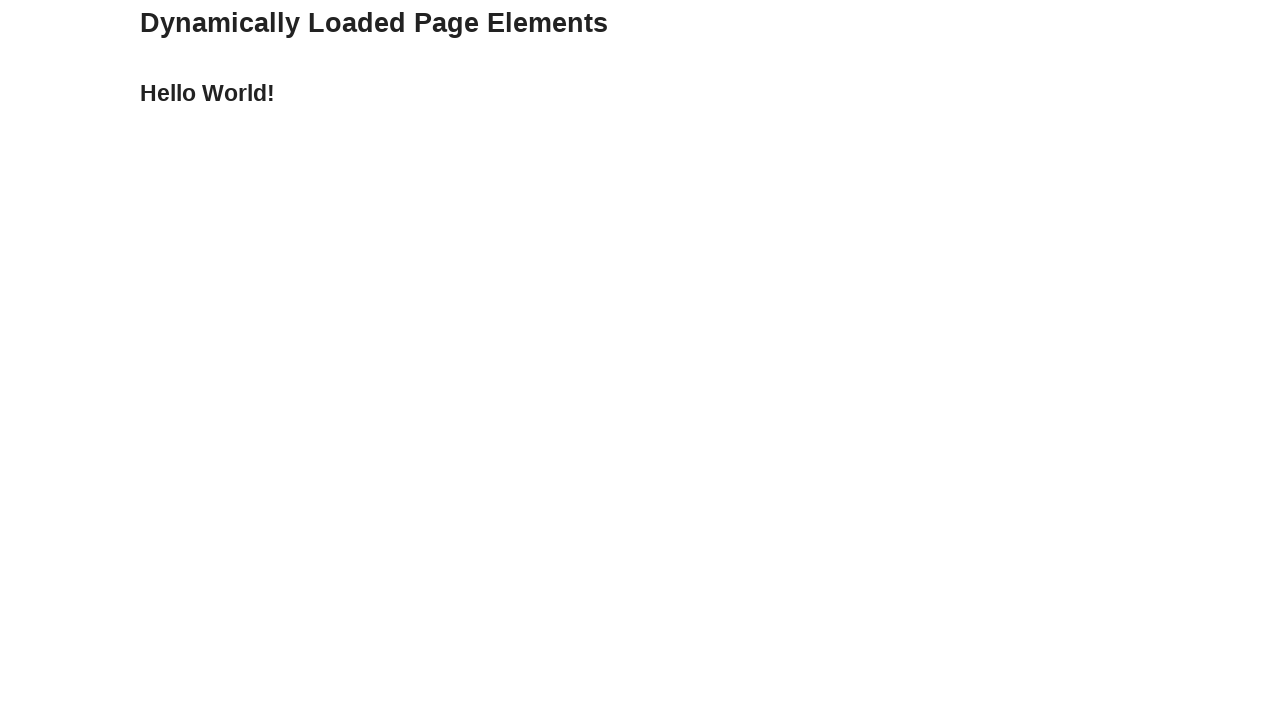

Verified 'Hello World!' text is displayed
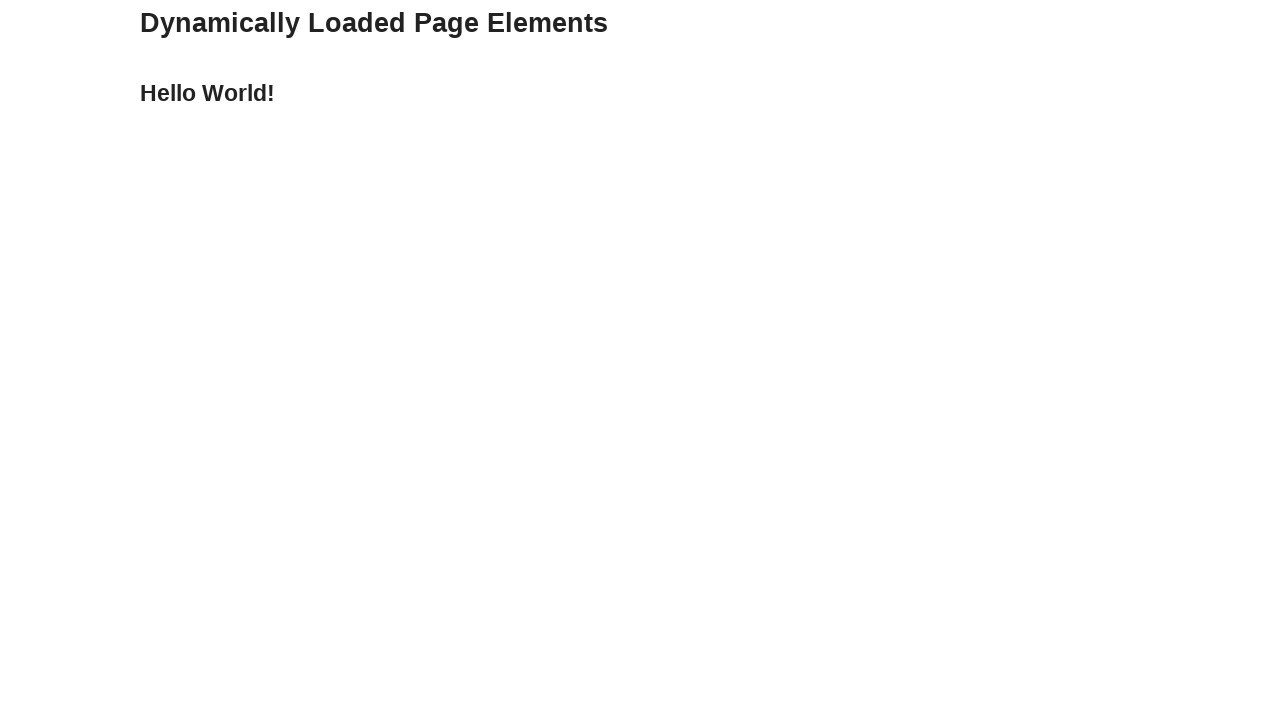

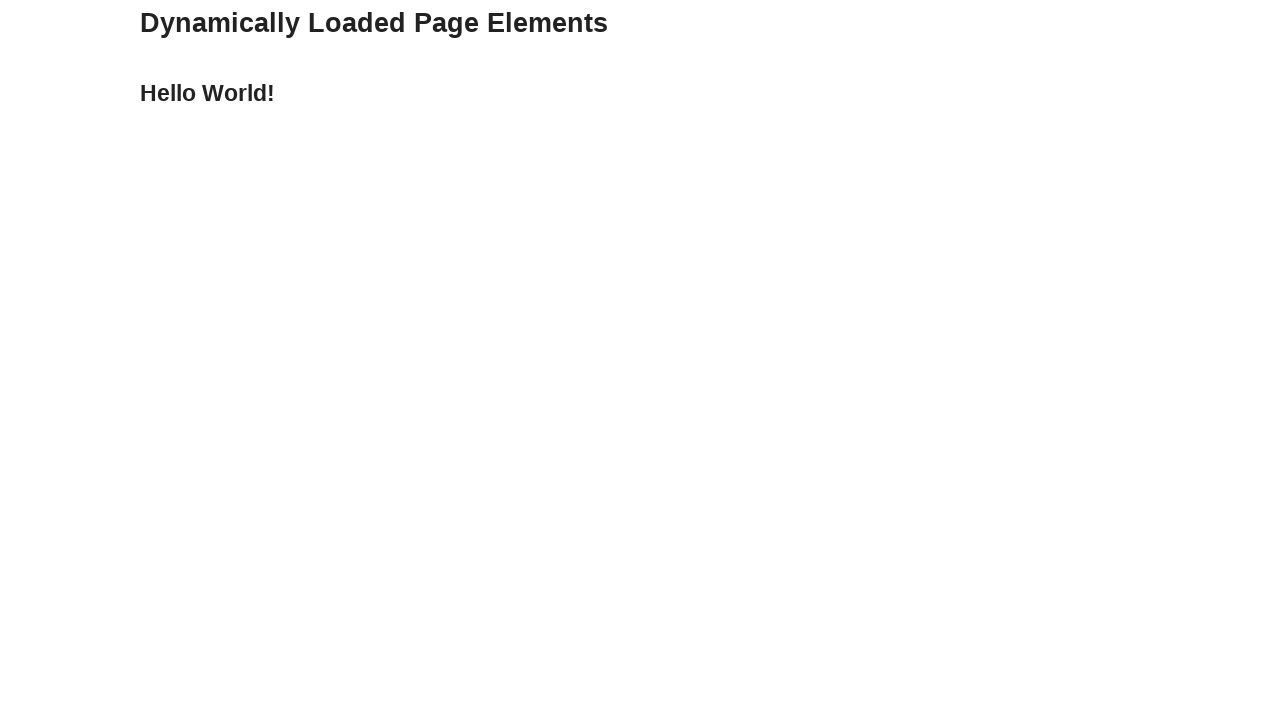